Navigates to the automation practice page and verifies that footer links are present and accessible

Starting URL: https://rahulshettyacademy.com/AutomationPractice/

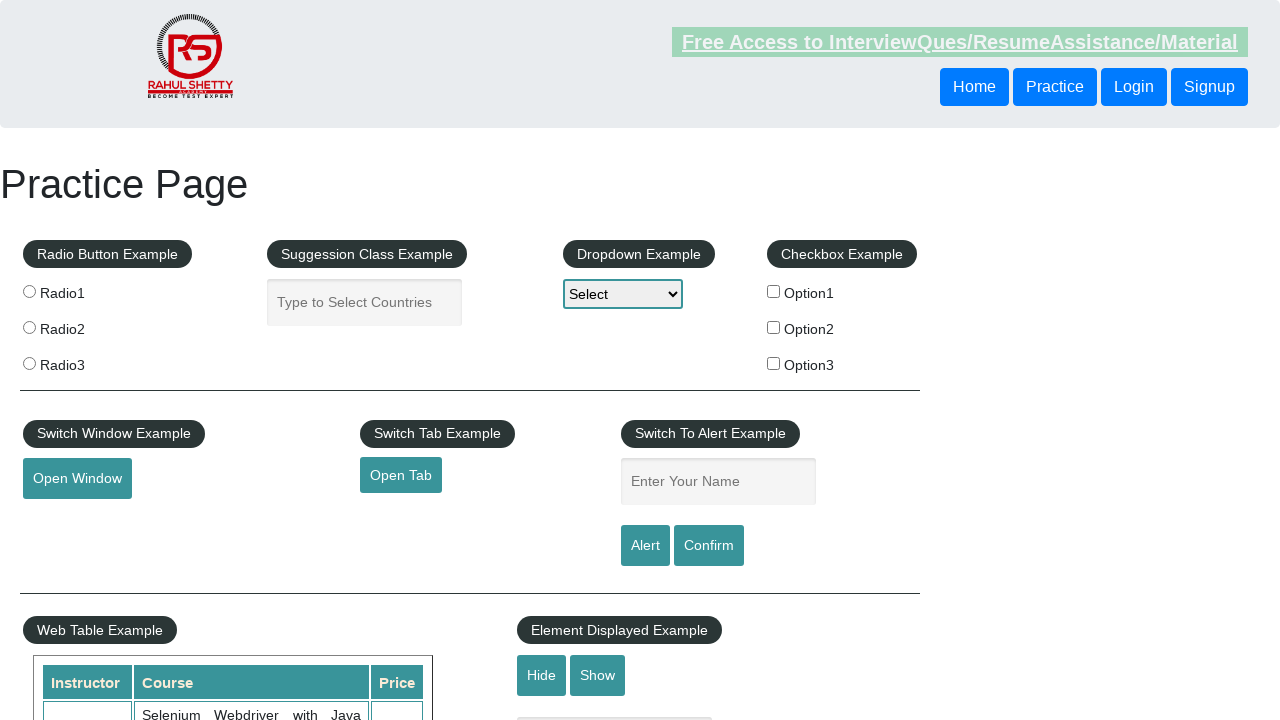

Waited for footer links to load
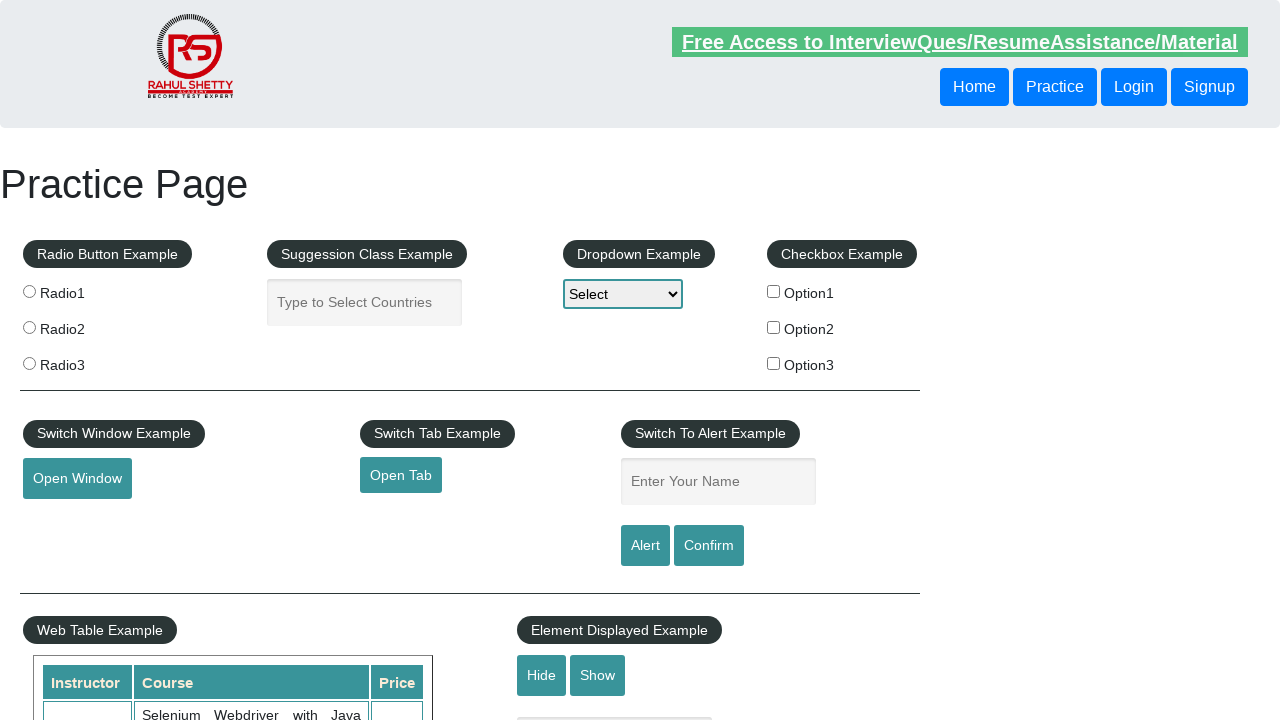

Retrieved all footer links from the page
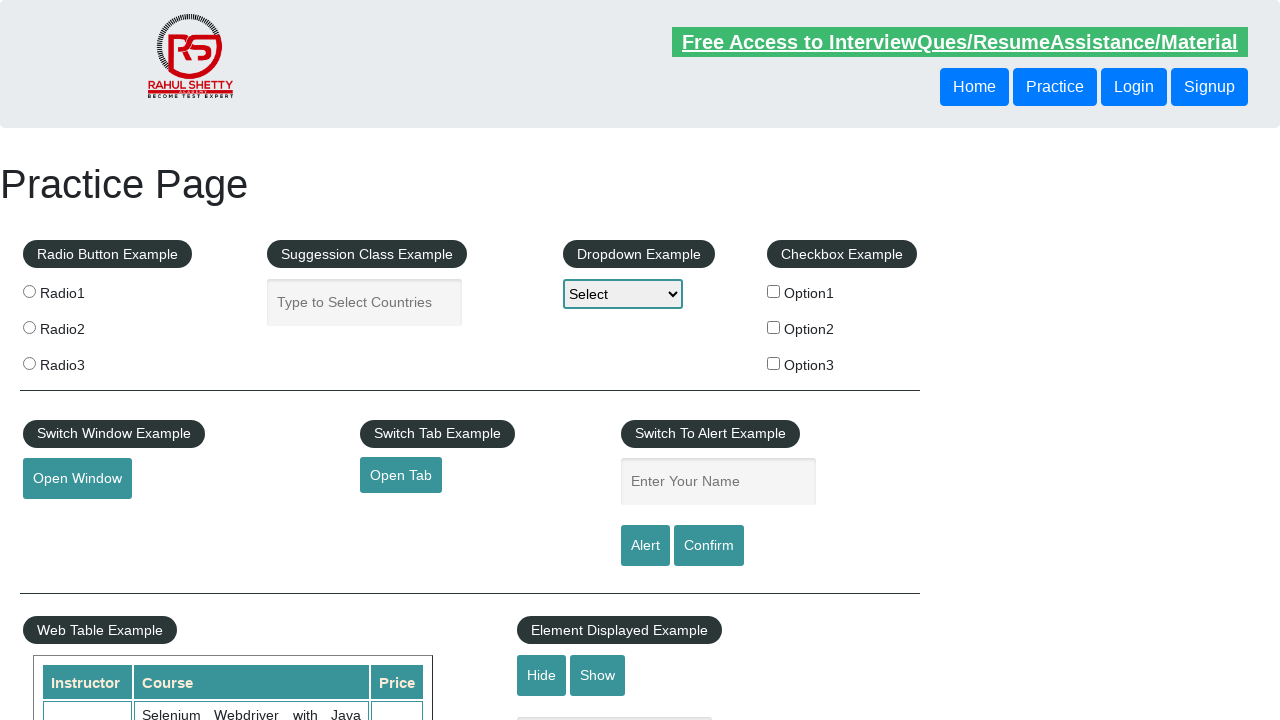

Verified that footer links are present (count > 0)
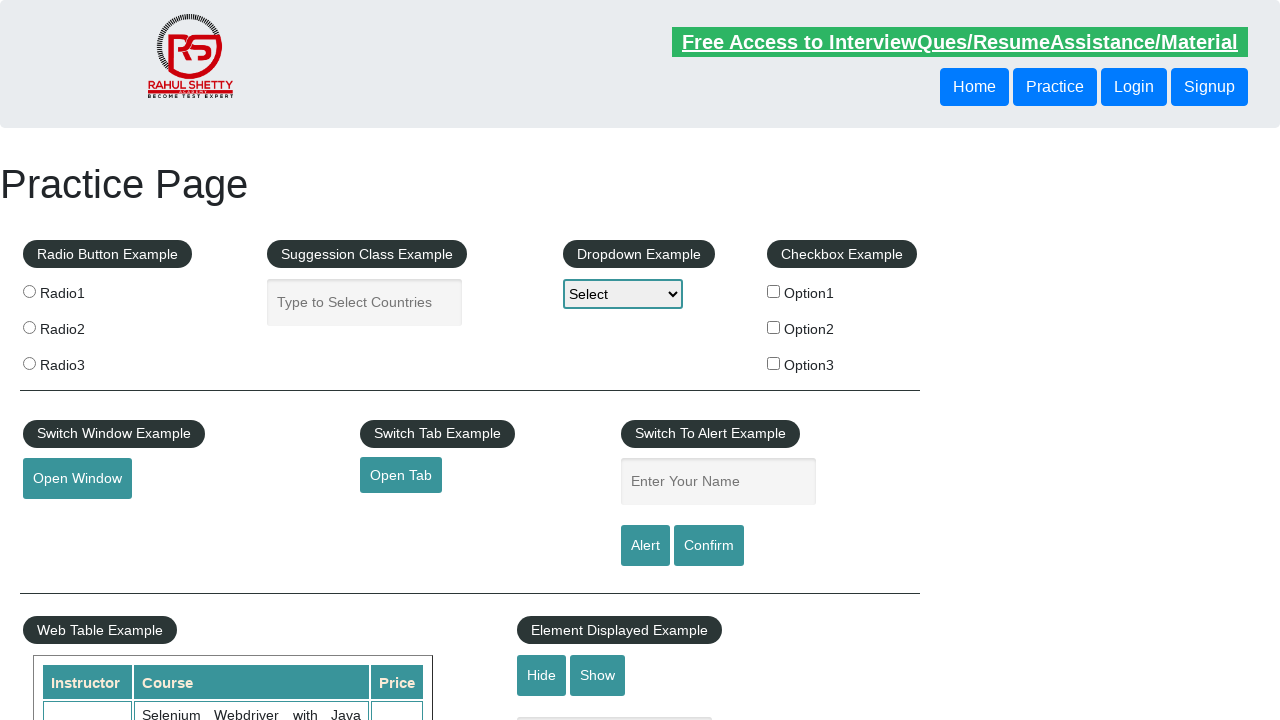

Located footer link at index 0
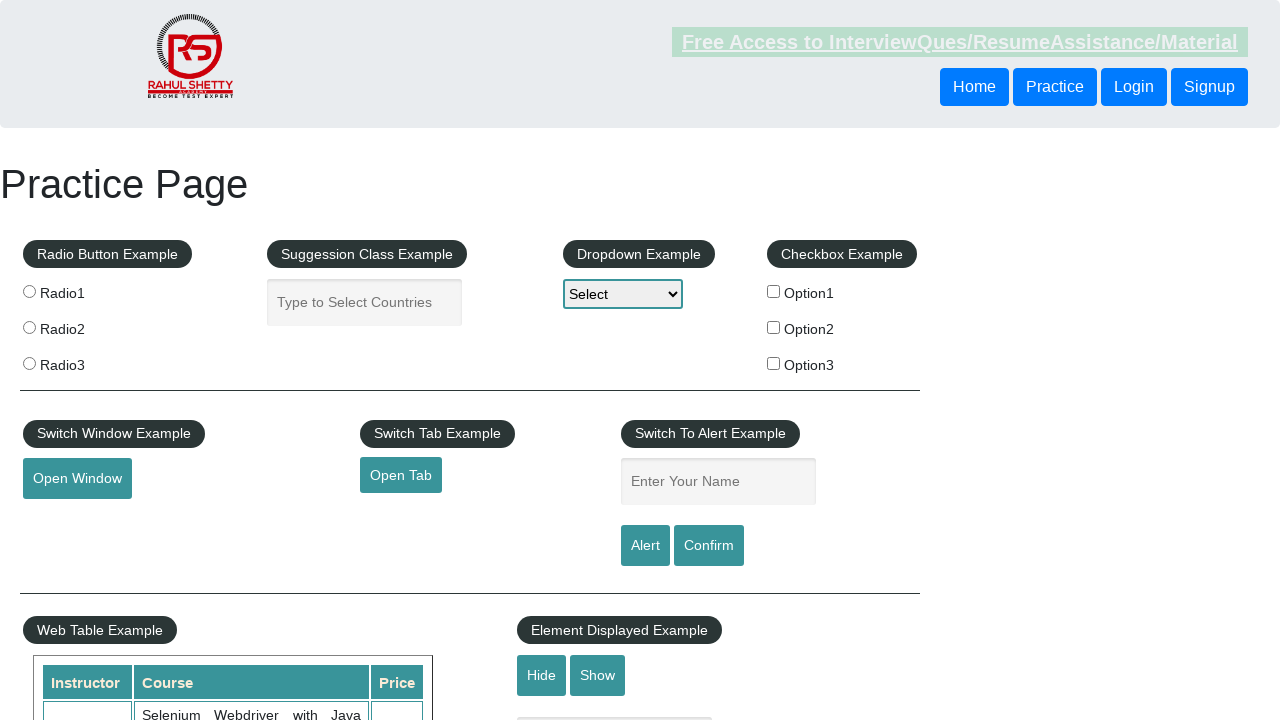

Retrieved href attribute from footer link 0: #
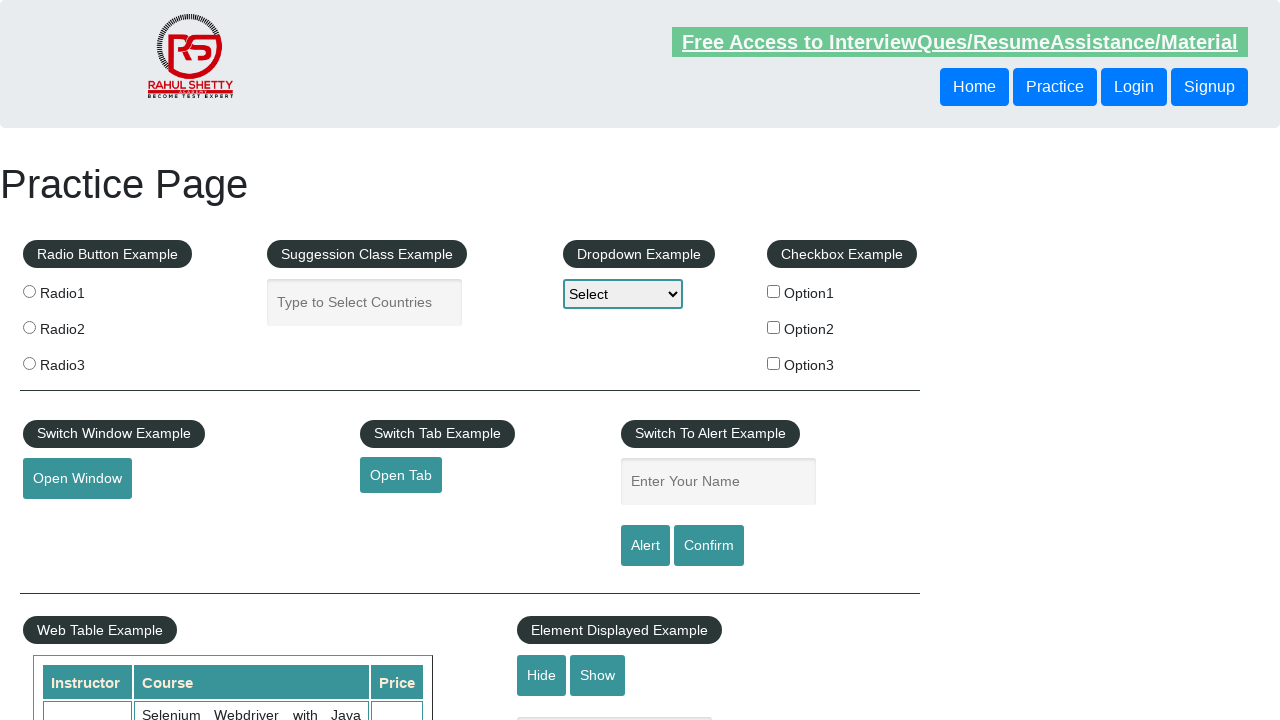

Located footer link at index 1
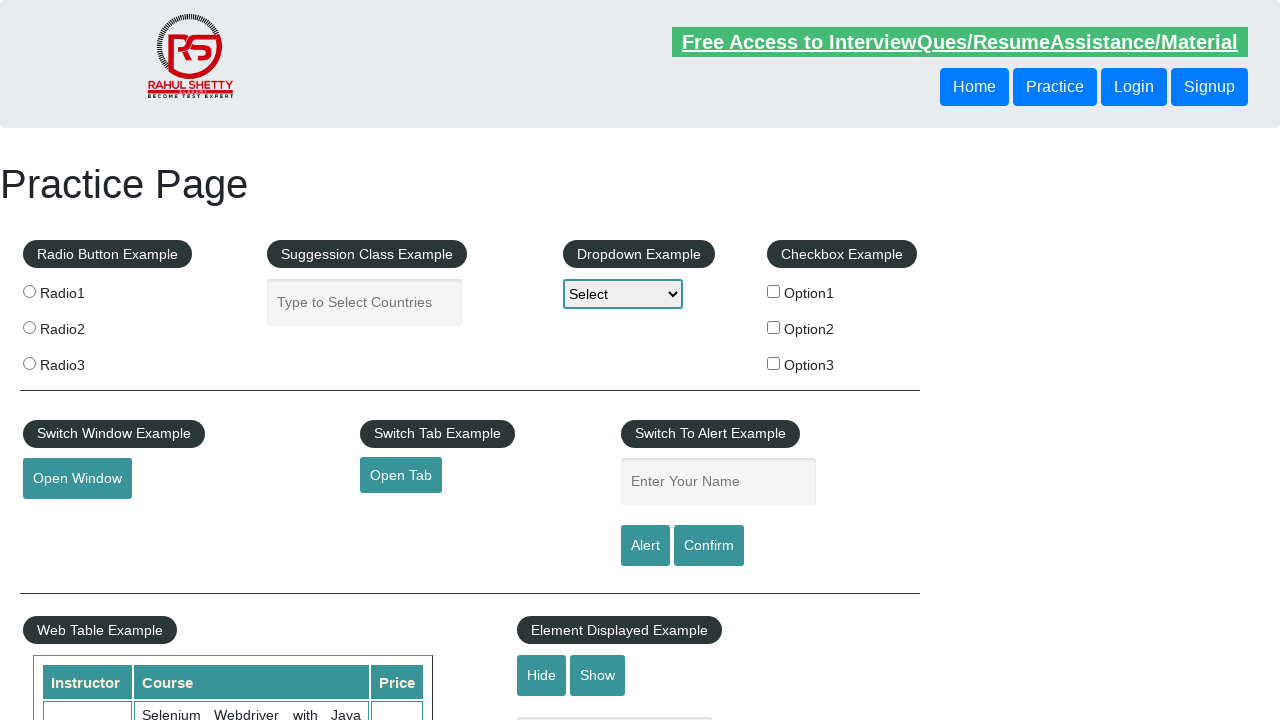

Retrieved href attribute from footer link 1: http://www.restapitutorial.com/
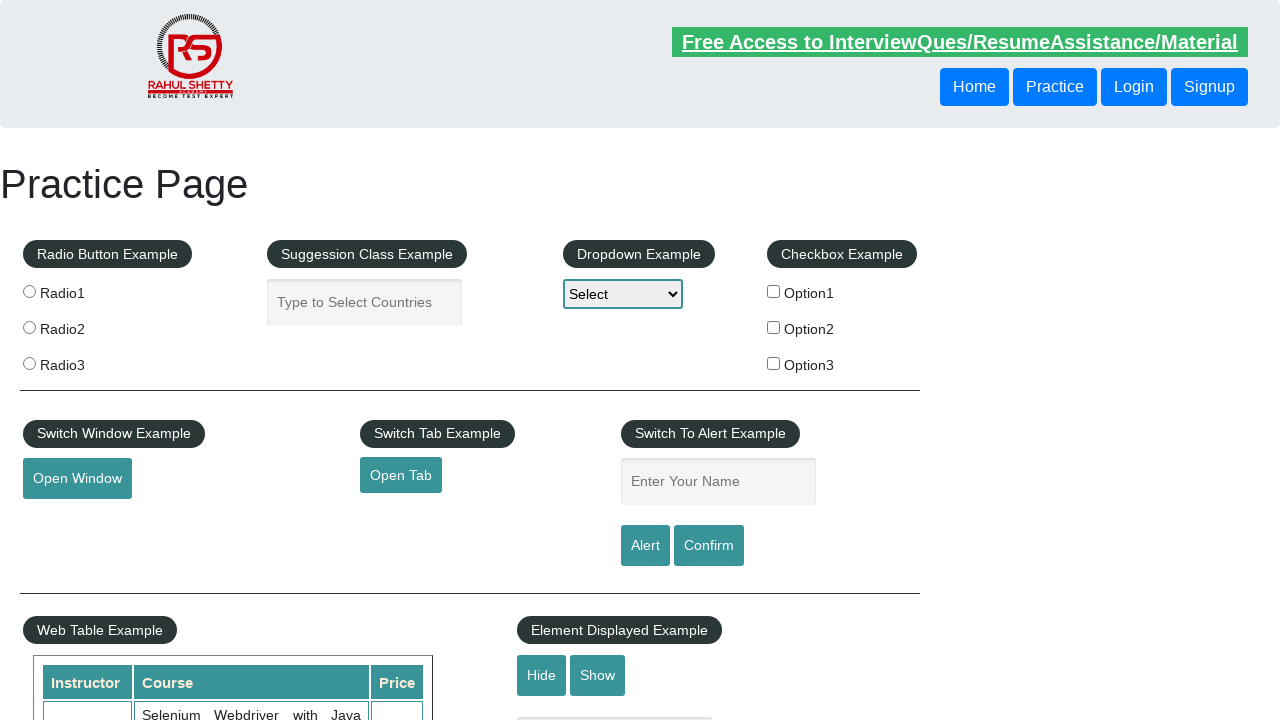

Clicked footer link 1 in new tab (Control+Click) at (68, 520) on li.gf-li a >> nth=1
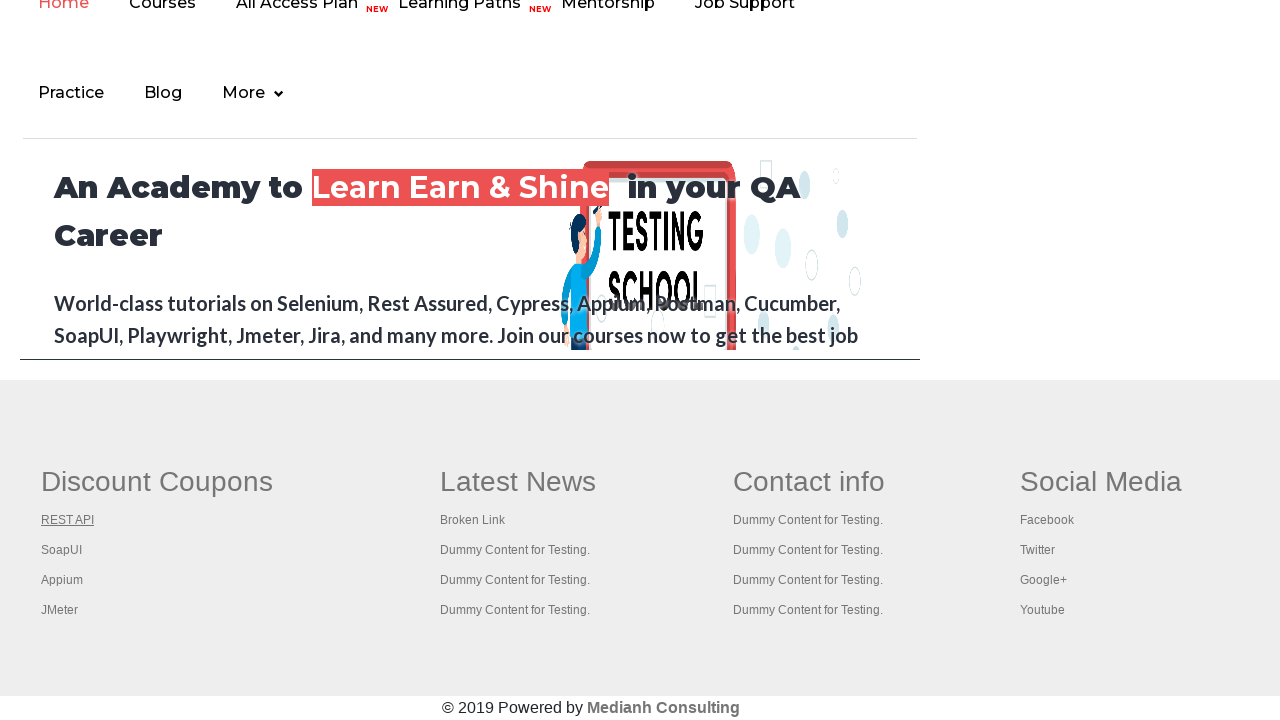

Closed the new tab opened from footer link 1
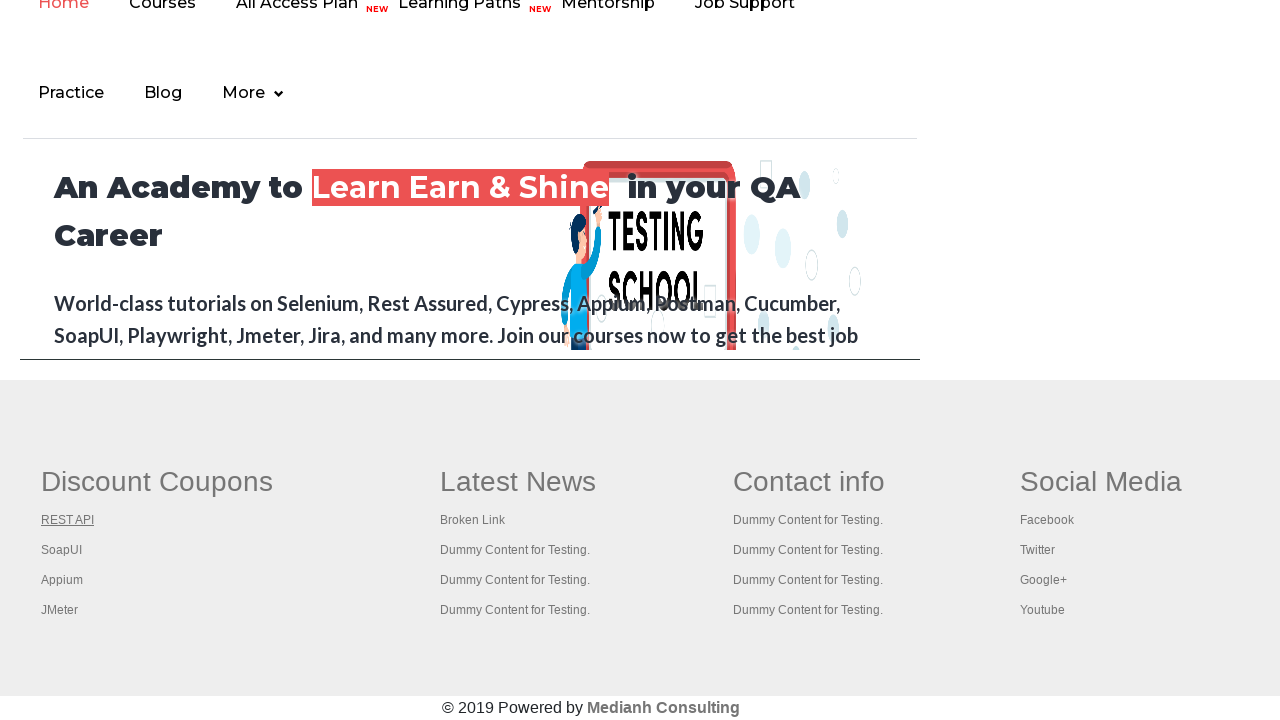

Located footer link at index 2
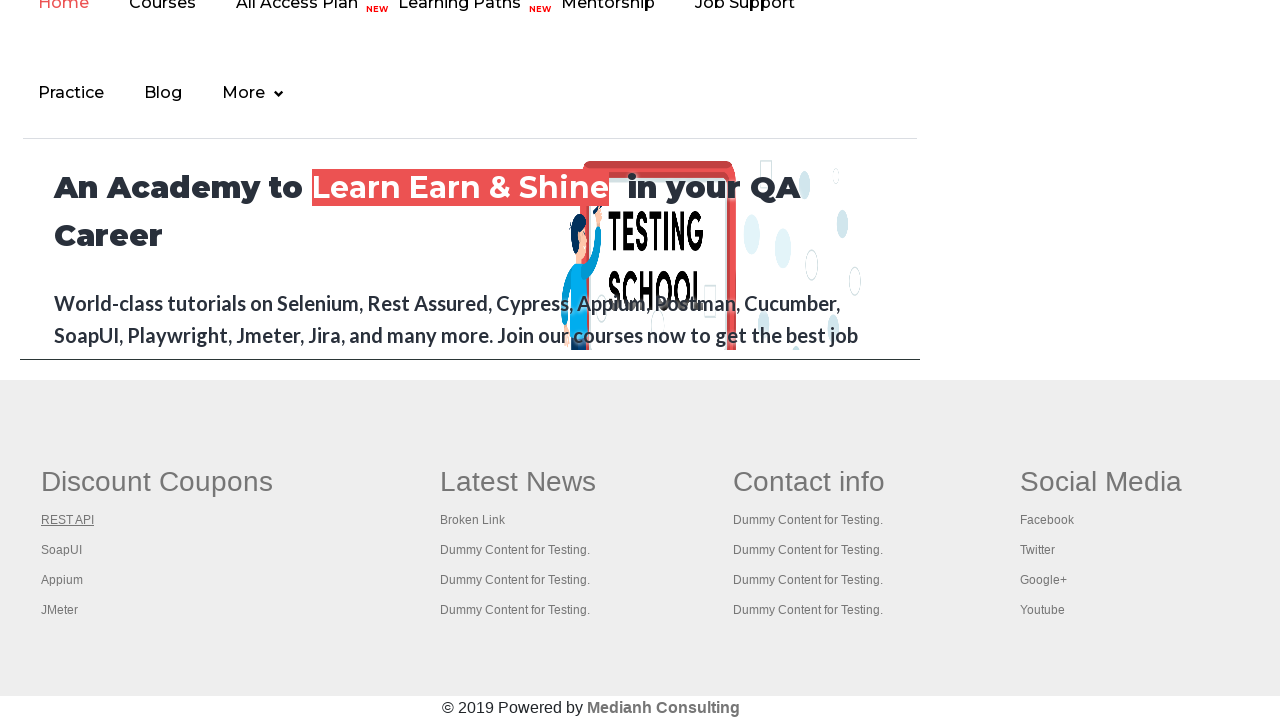

Retrieved href attribute from footer link 2: https://www.soapui.org/
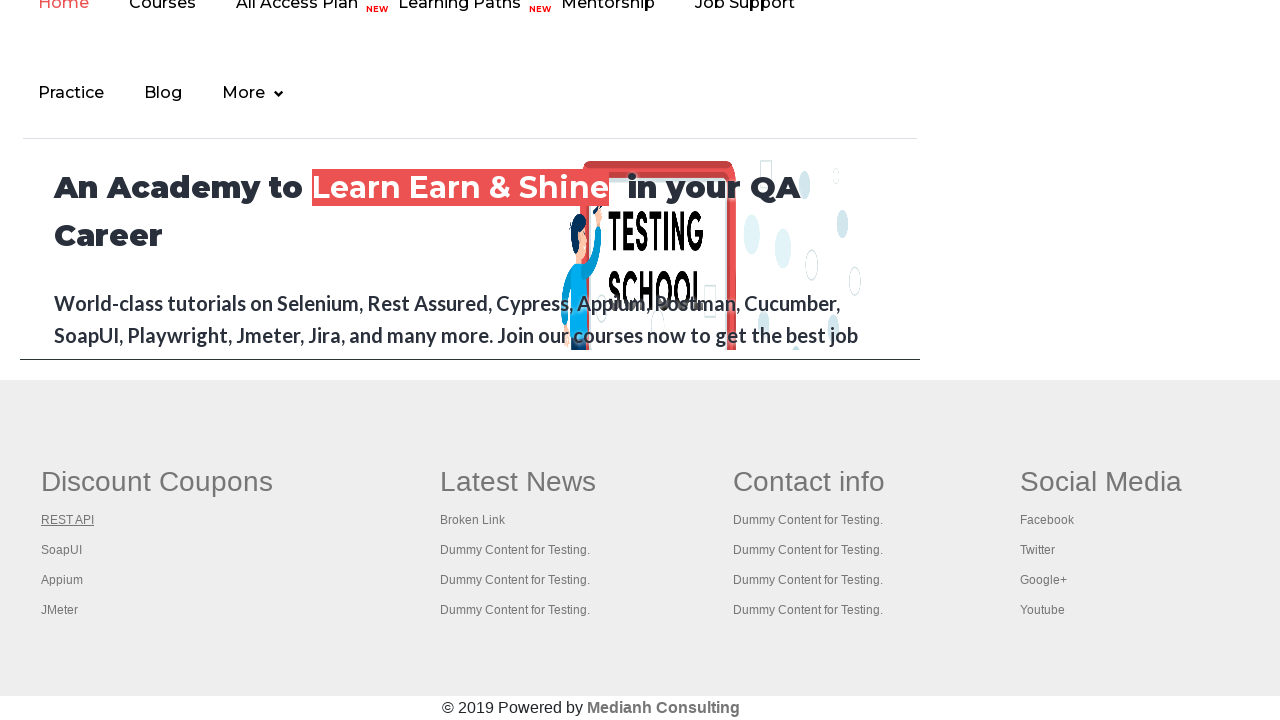

Clicked footer link 2 in new tab (Control+Click) at (62, 550) on li.gf-li a >> nth=2
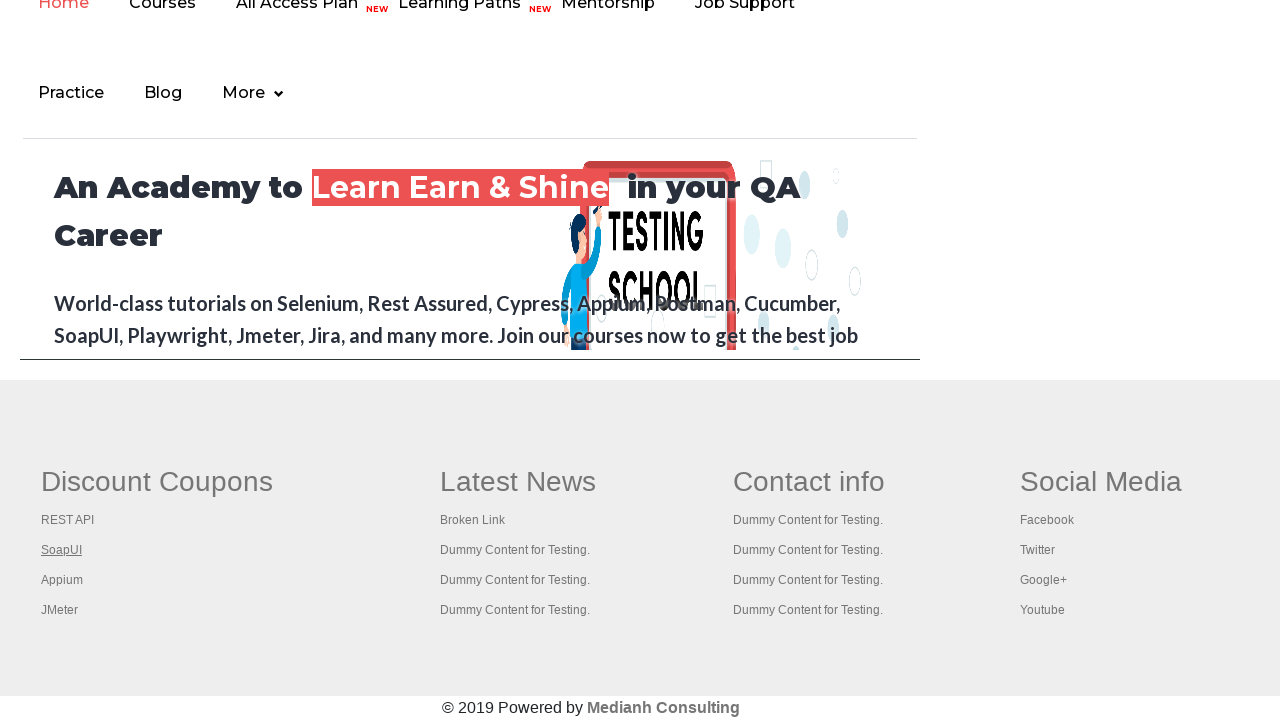

Closed the new tab opened from footer link 2
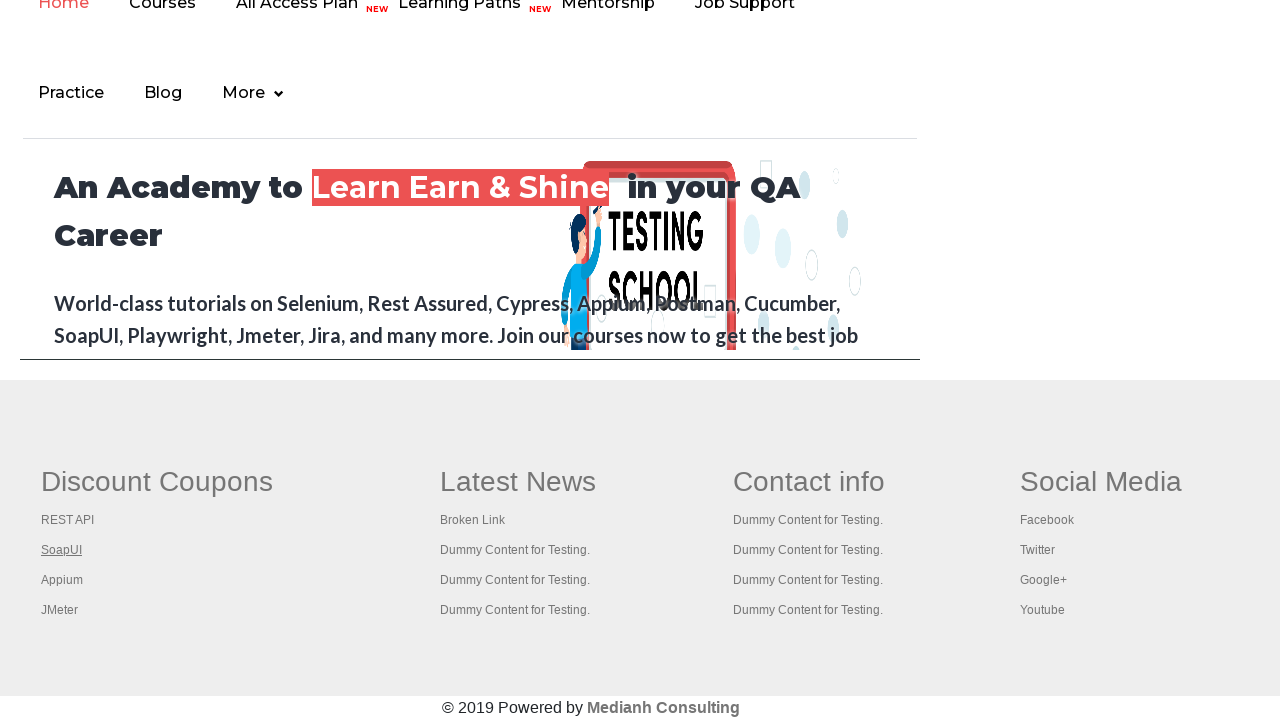

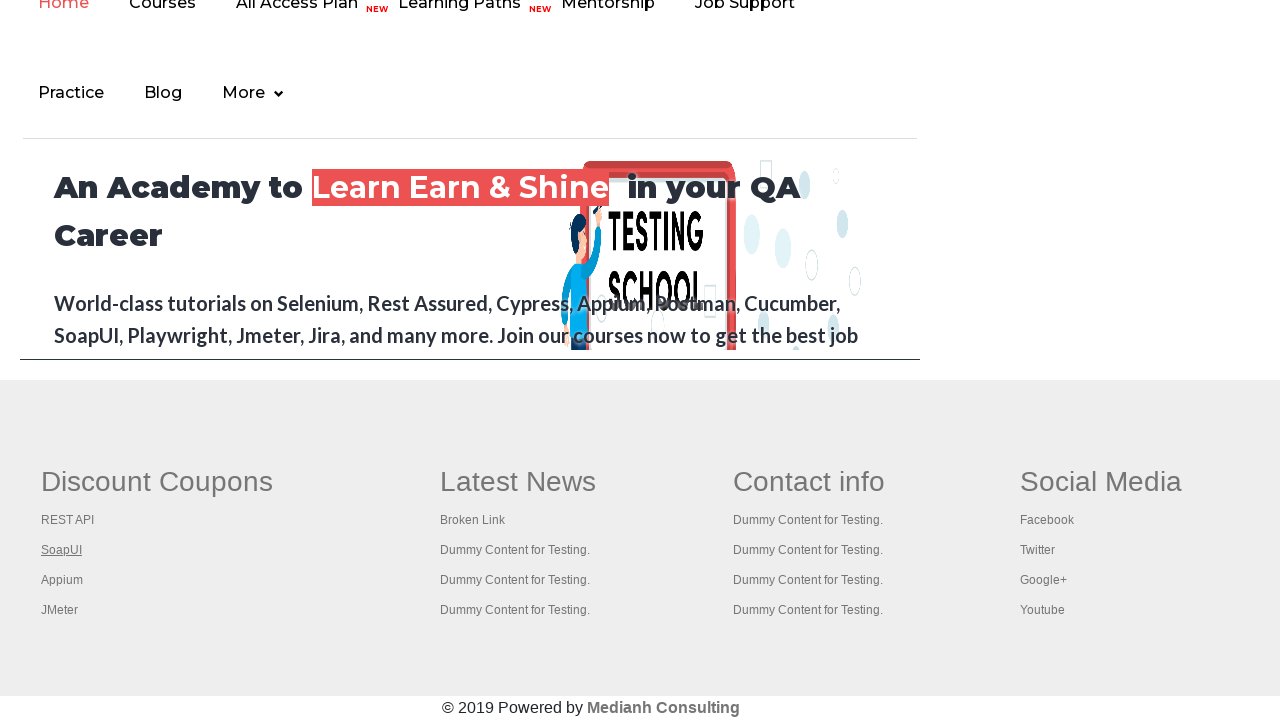